Tests page scrolling functionality using keyboard keys to scroll down and up on the TechPro Education website

Starting URL: https://techproeducation.com

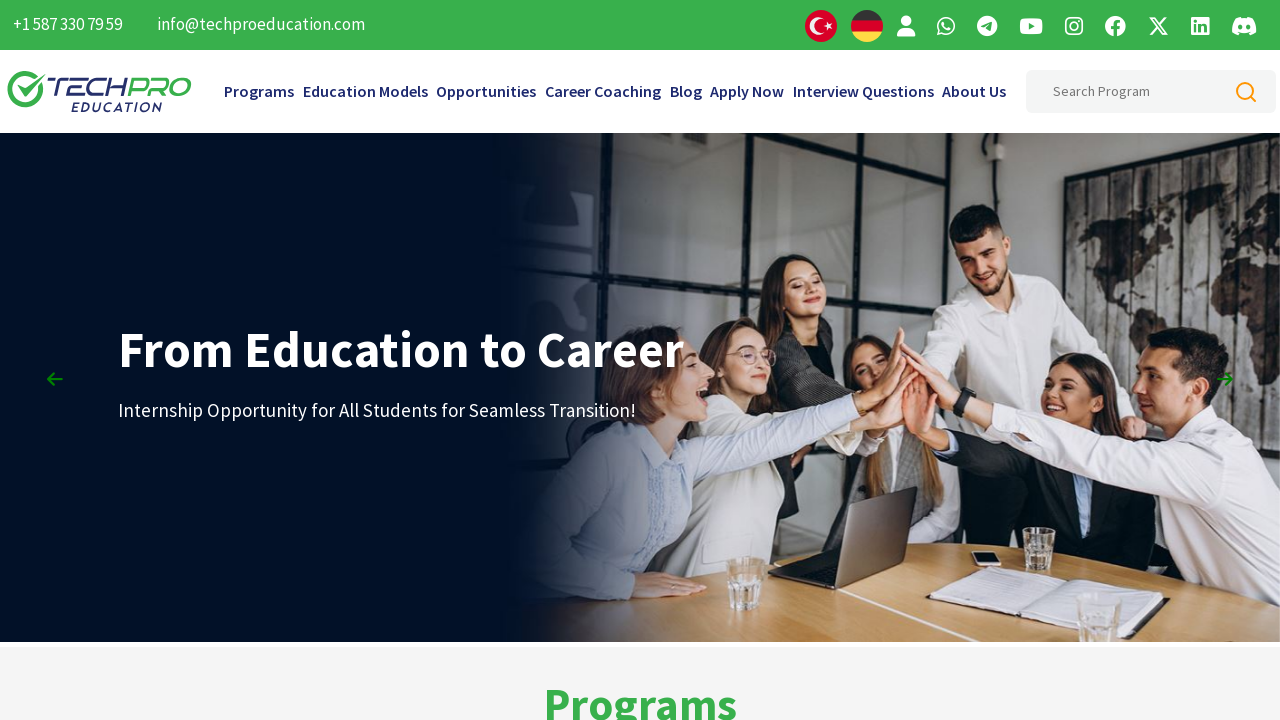

Pressed PageDown key to scroll down
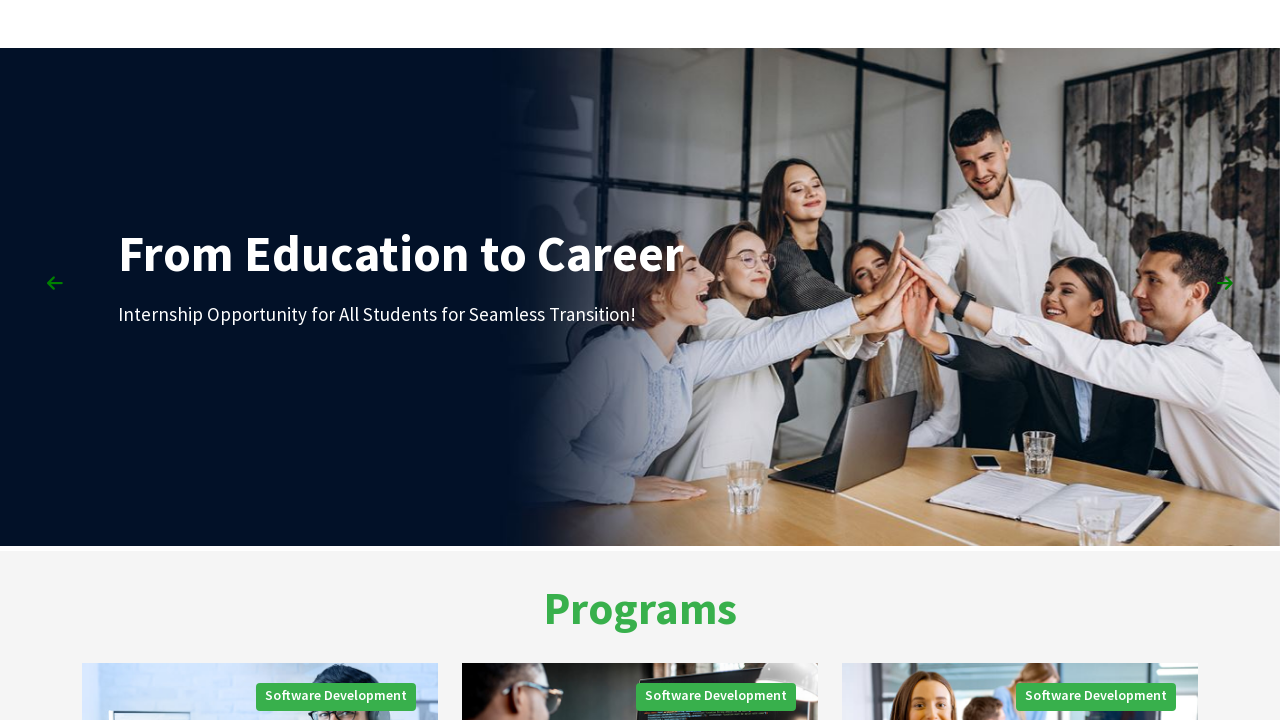

Pressed PageDown key again to scroll down further
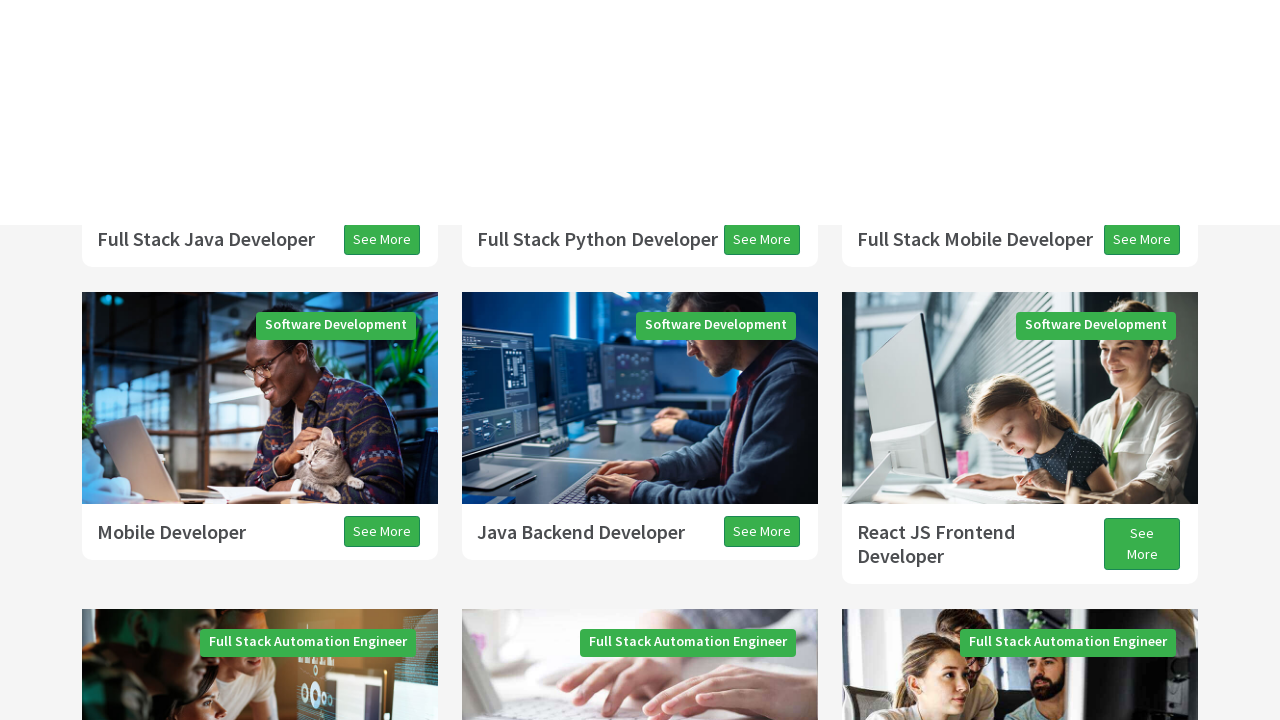

Pressed ArrowDown key to scroll down
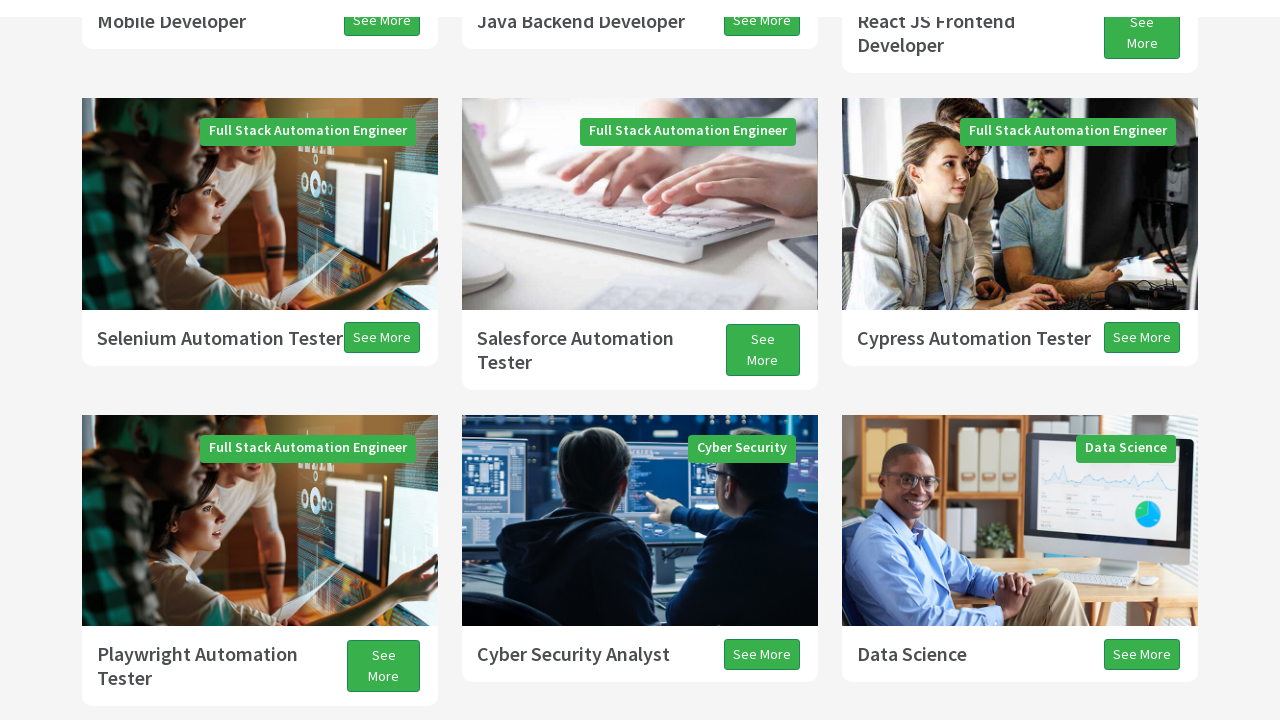

Pressed ArrowDown key again to scroll down
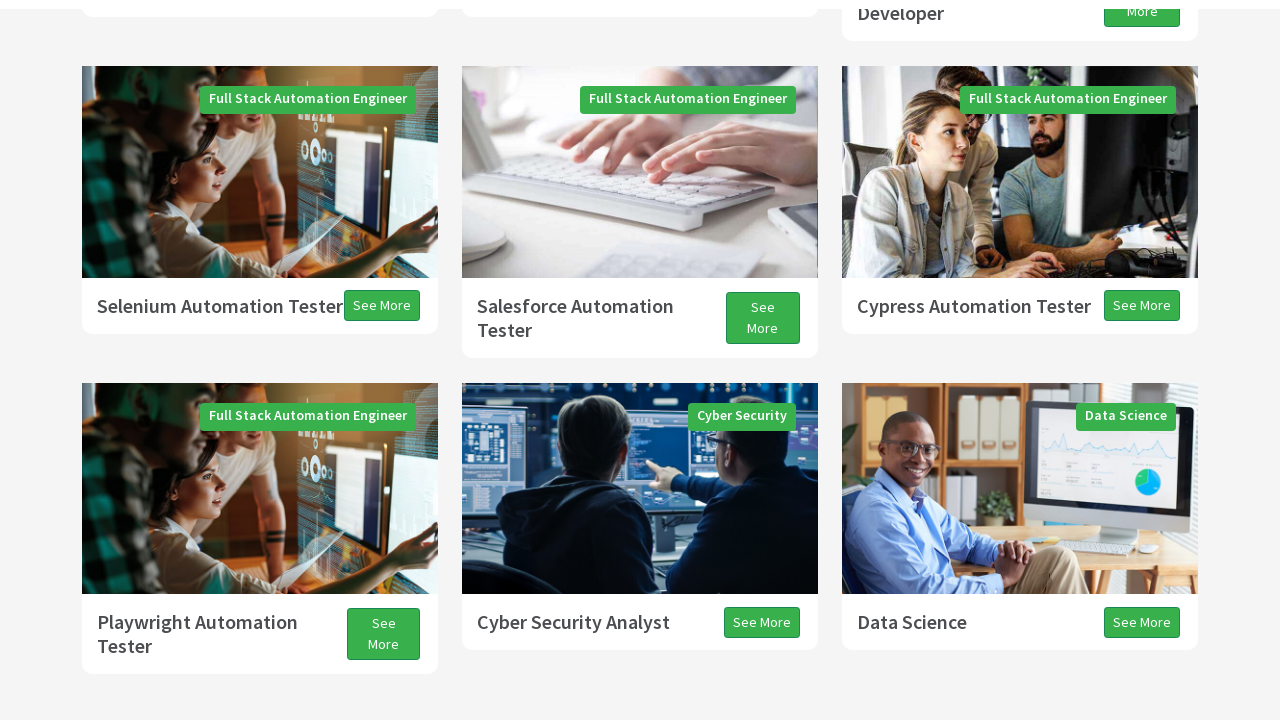

Pressed ArrowDown key a third time to scroll down
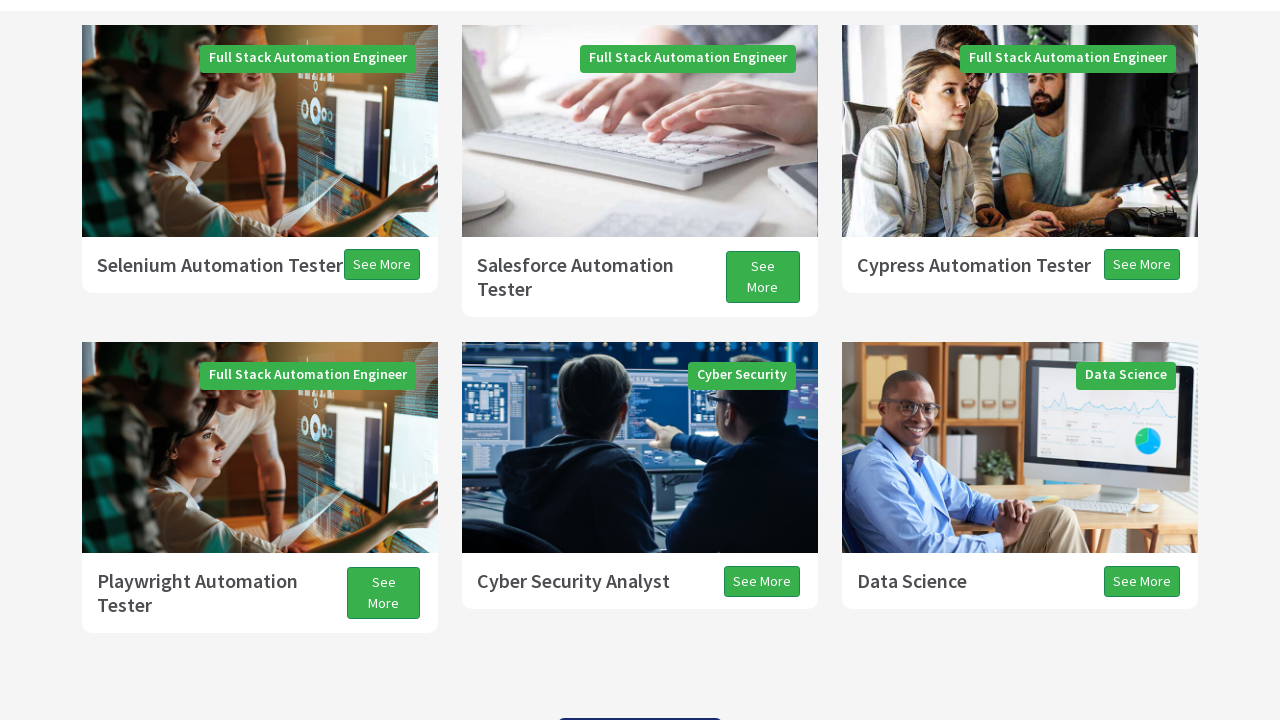

Pressed PageUp key to scroll up
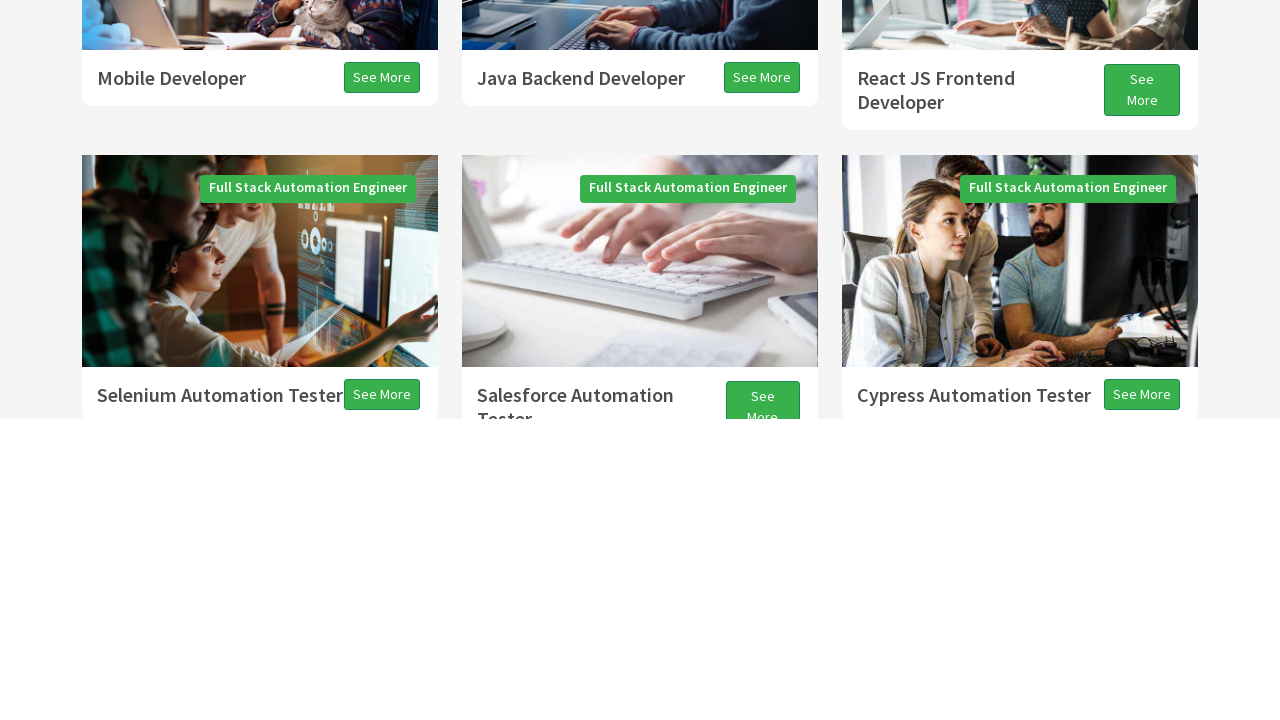

Pressed PageUp key again to scroll up
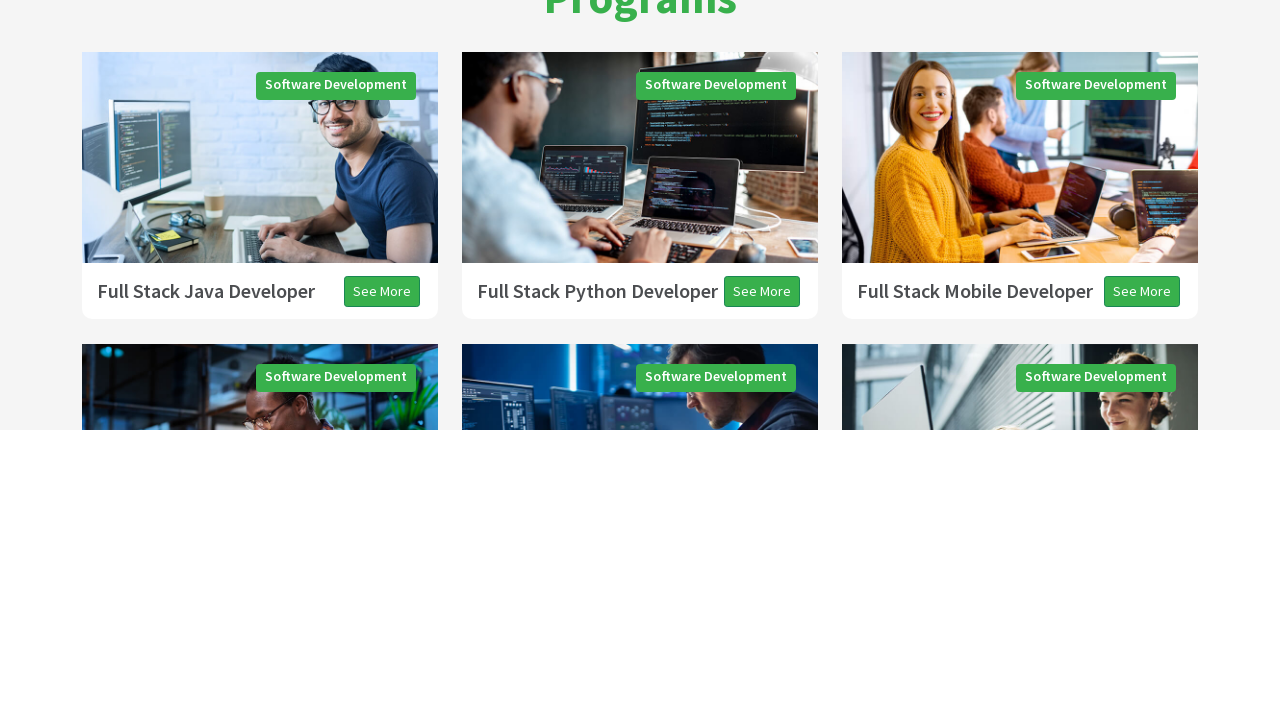

Pressed PageUp key a third time to scroll up
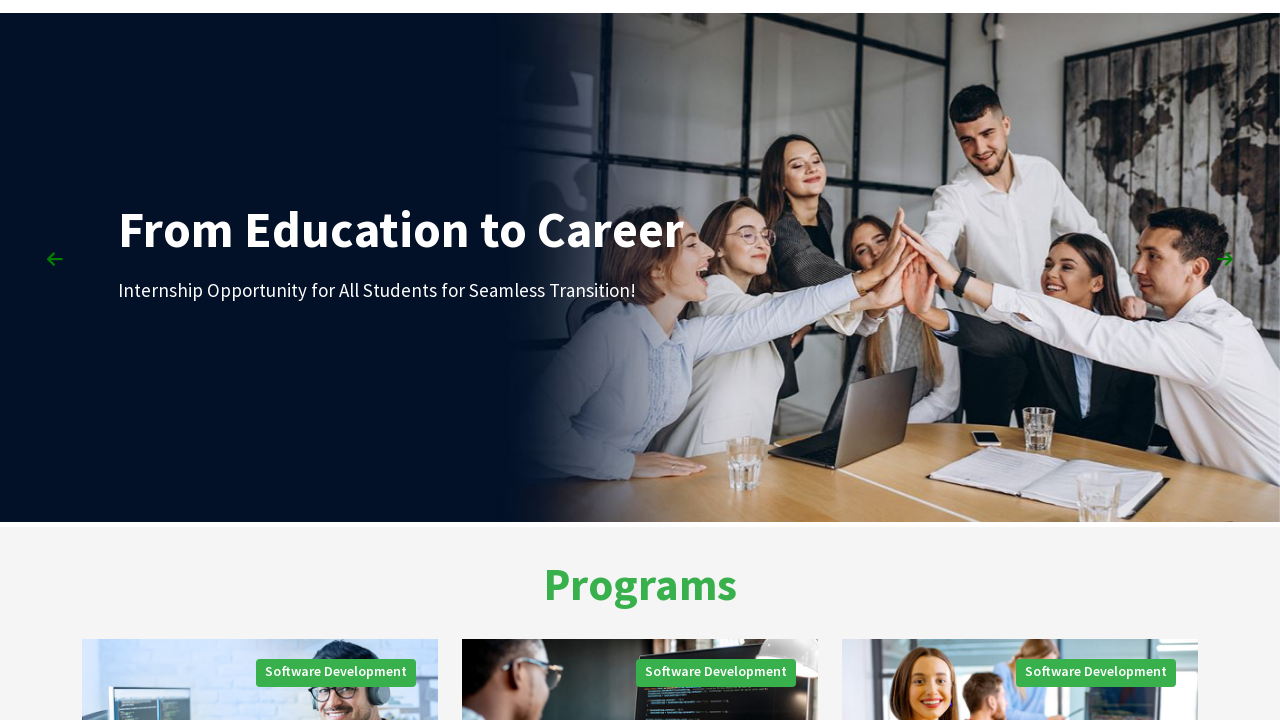

Pressed ArrowUp key to scroll up
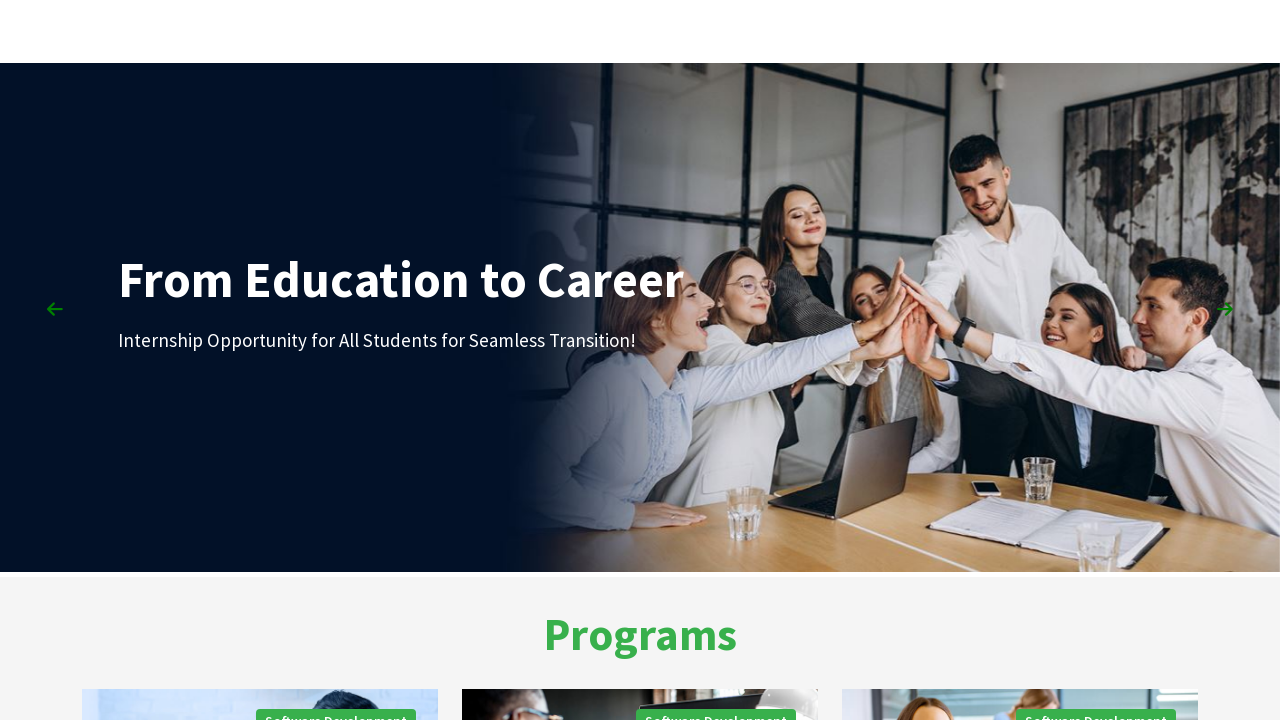

Pressed ArrowUp key again to scroll up
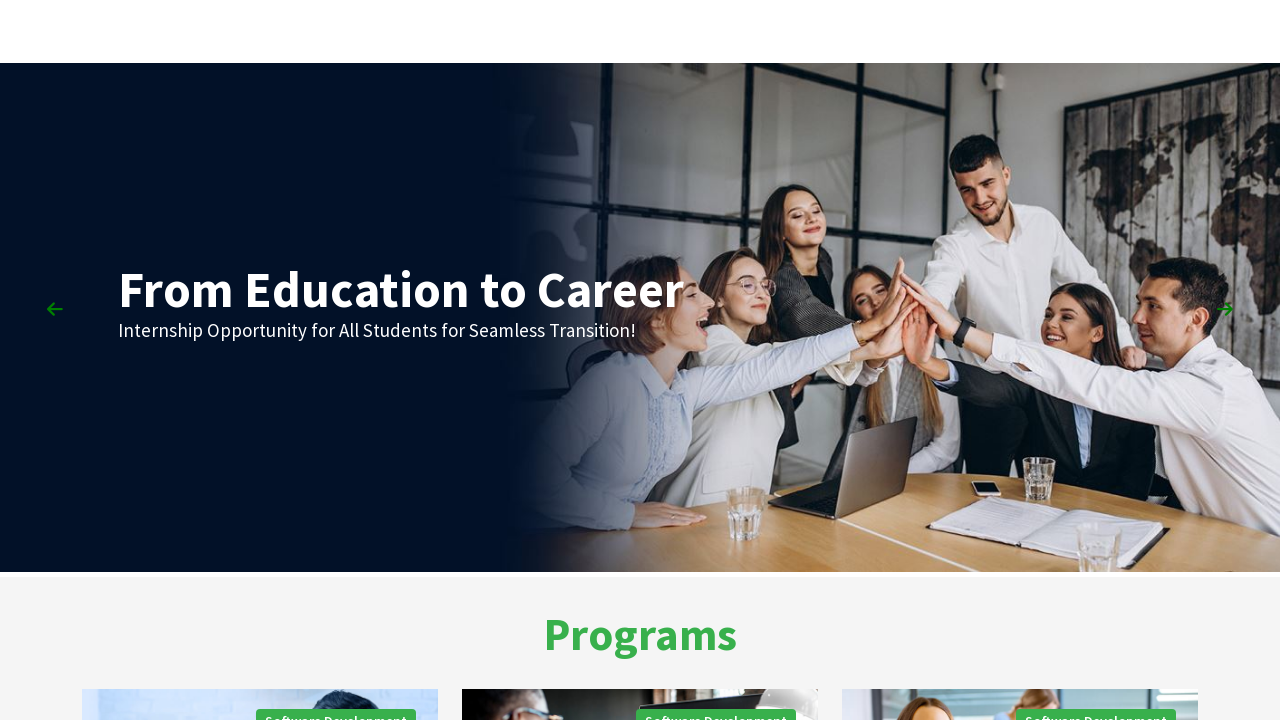

Pressed ArrowUp key a third time to scroll up
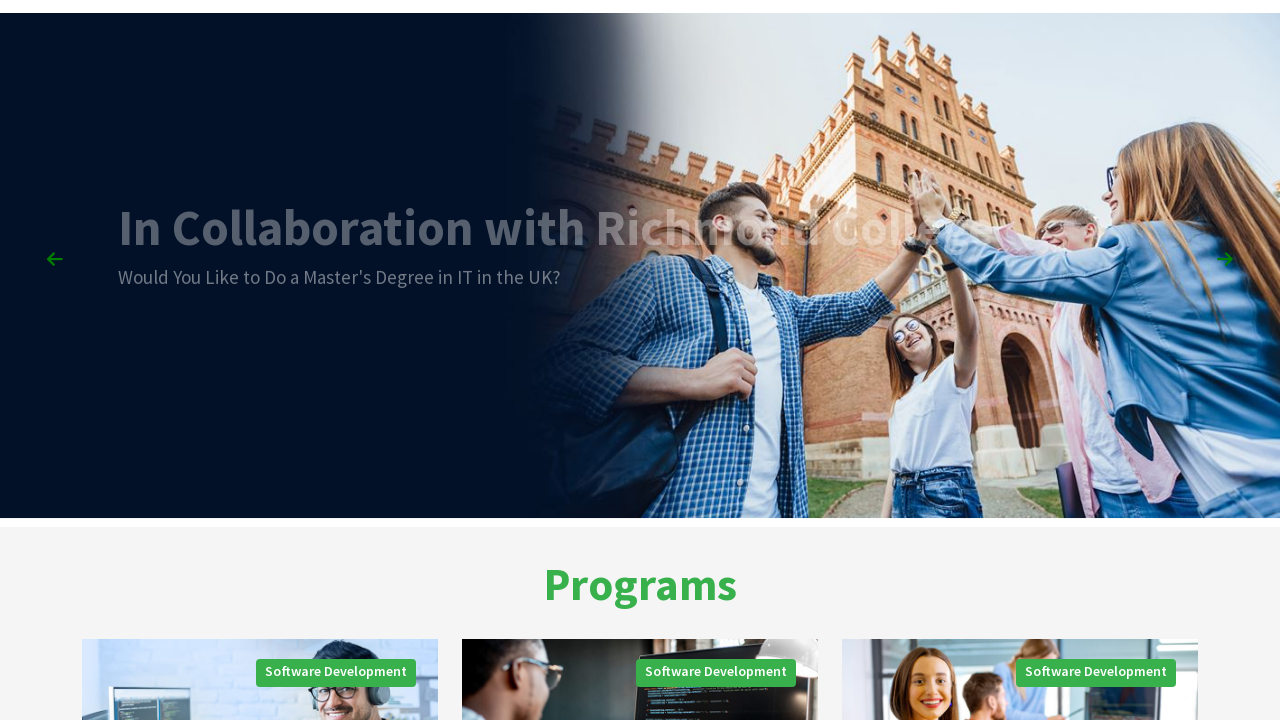

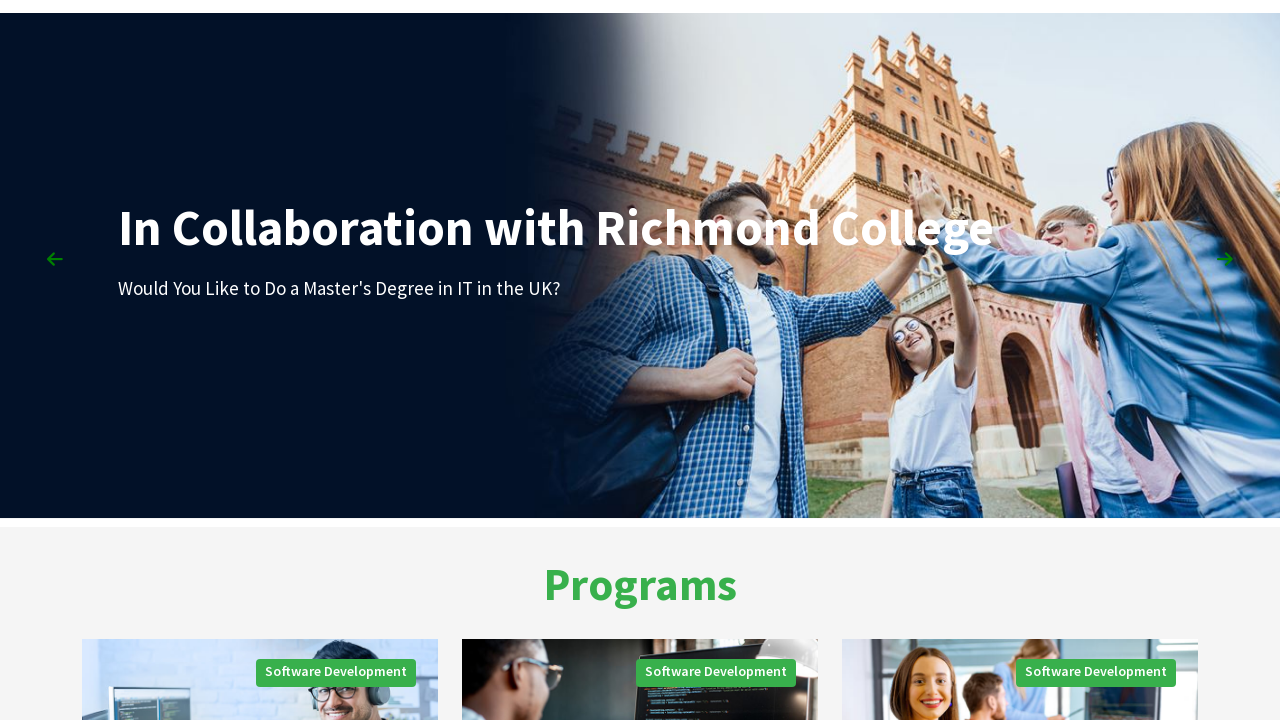